Verifies that the Login button is displayed on the login page

Starting URL: https://opensource-demo.orangehrmlive.com/web/index.php/auth/login

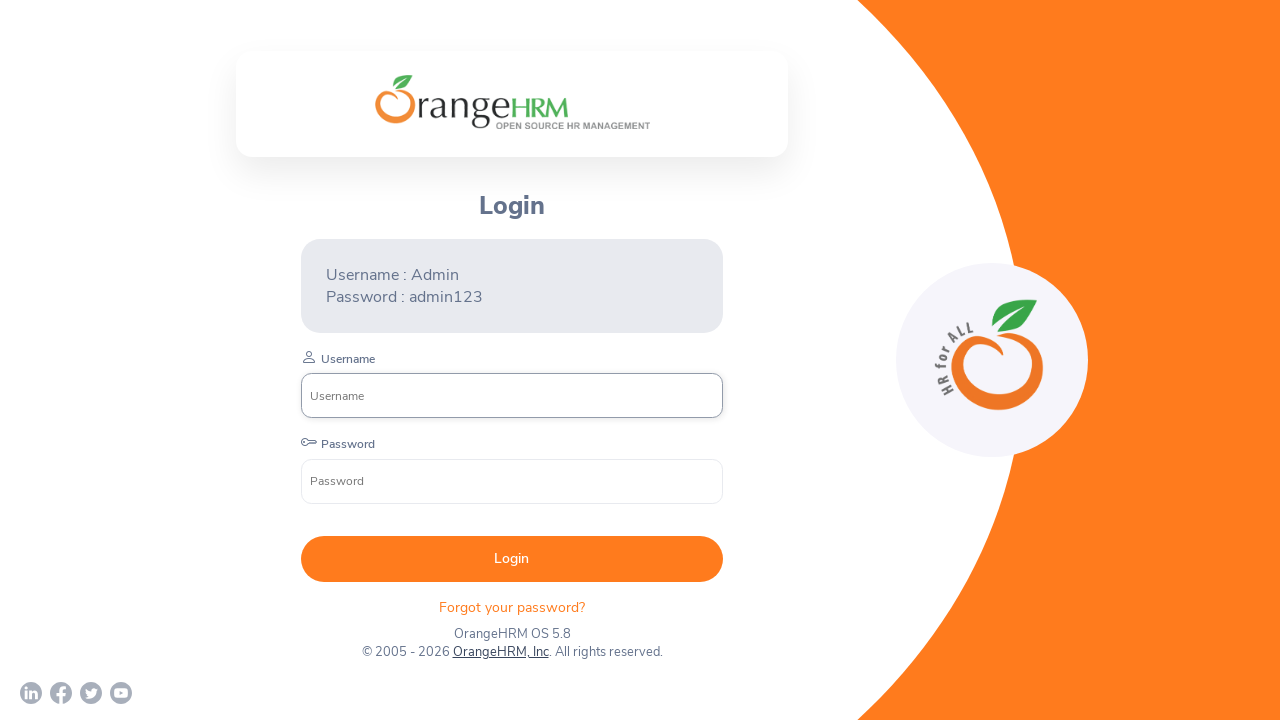

Navigated to OrangeHRM login page
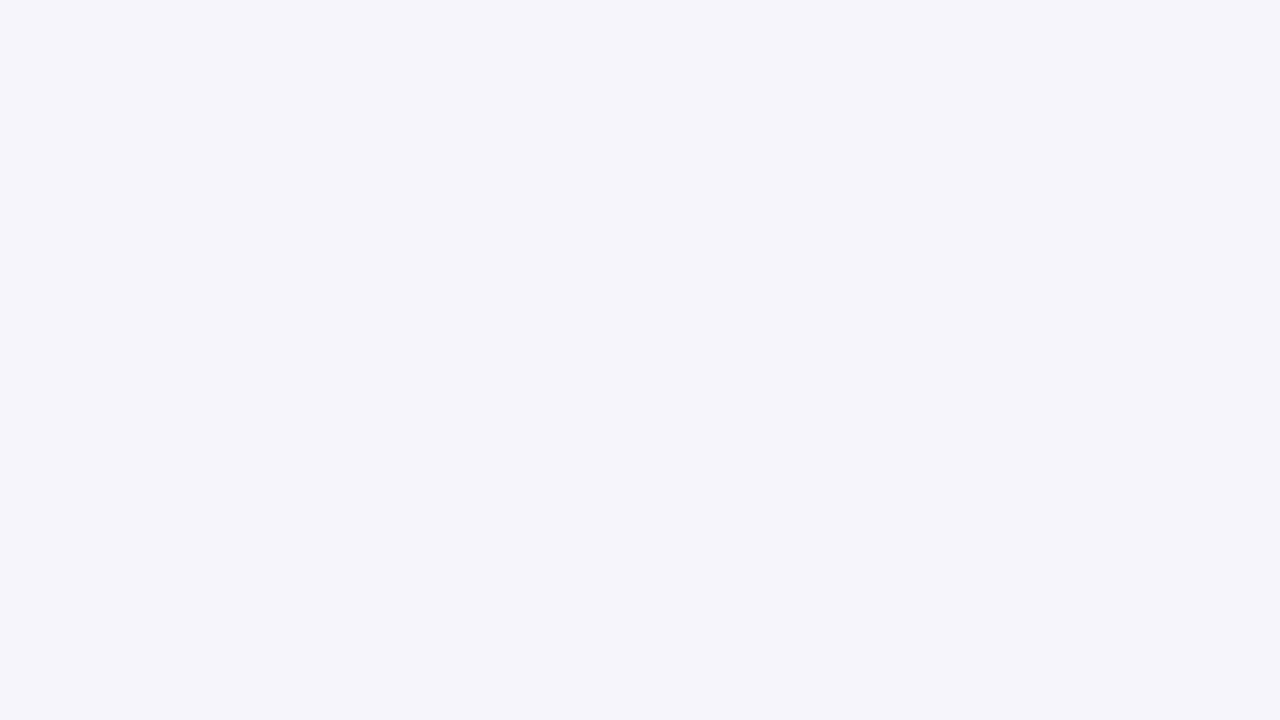

Login button is displayed on the login page
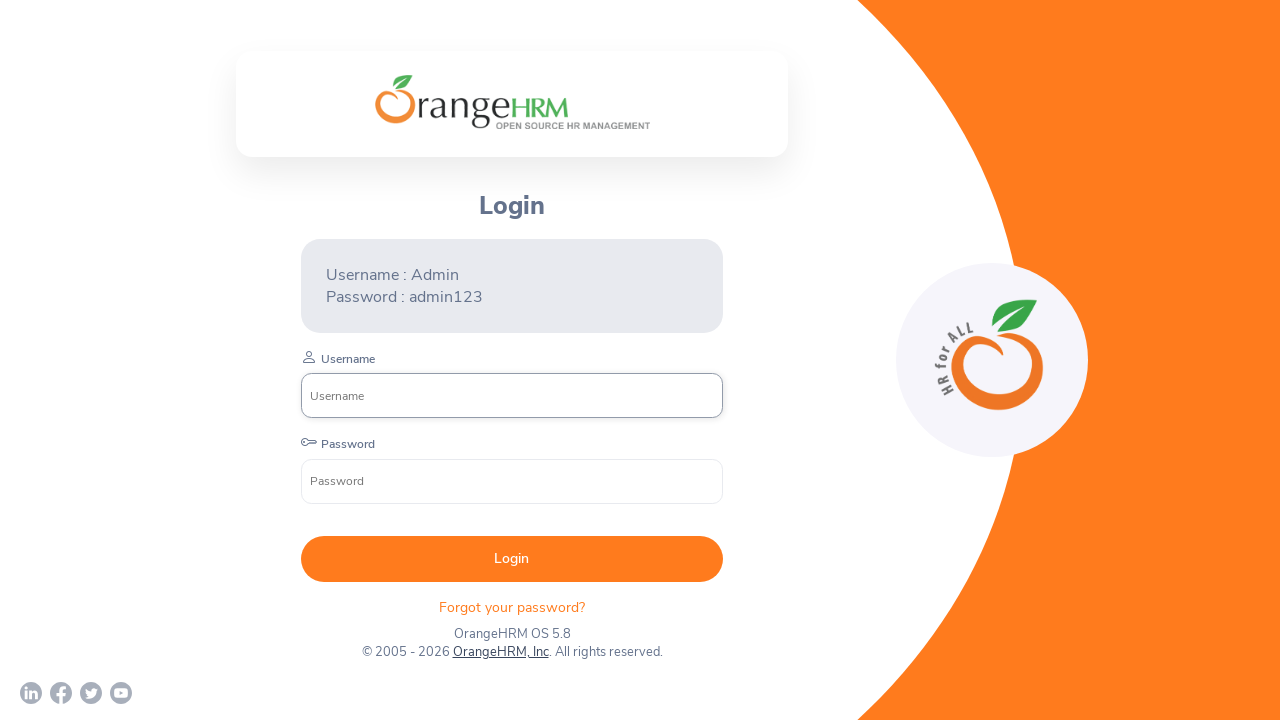

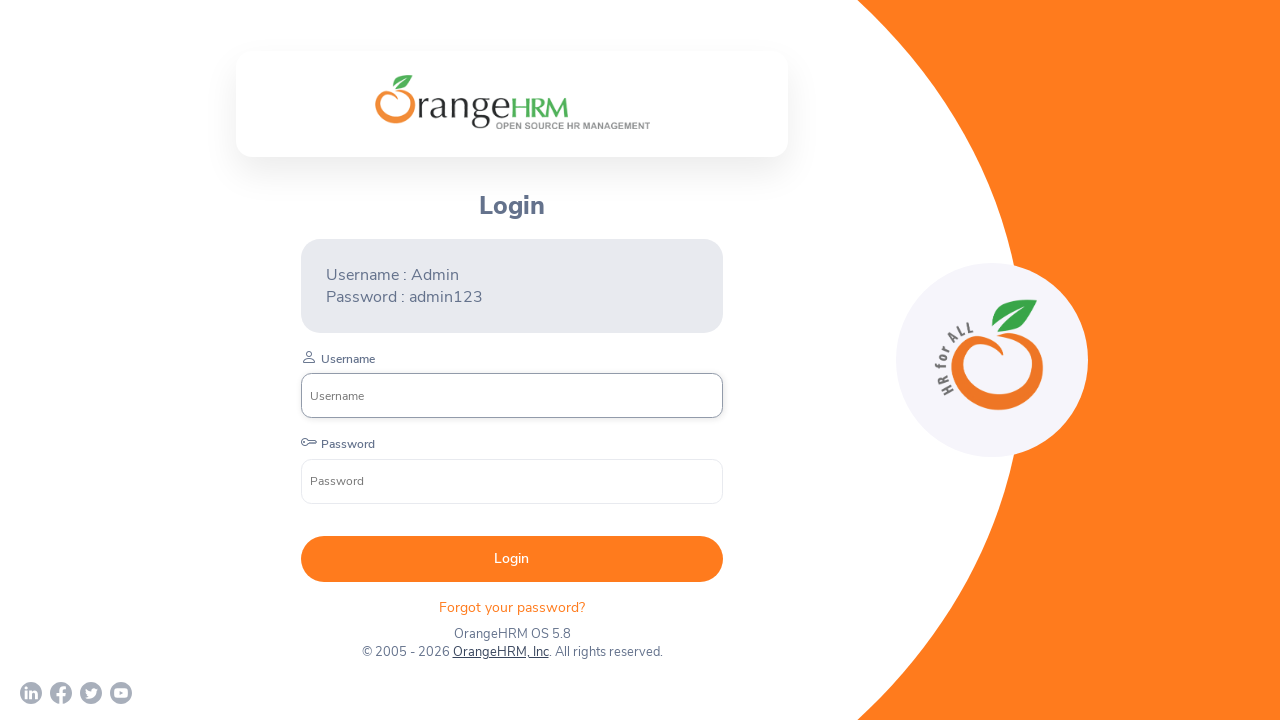